Tests handling an alert that appears after a 5 second delay

Starting URL: https://demoqa.com/alerts

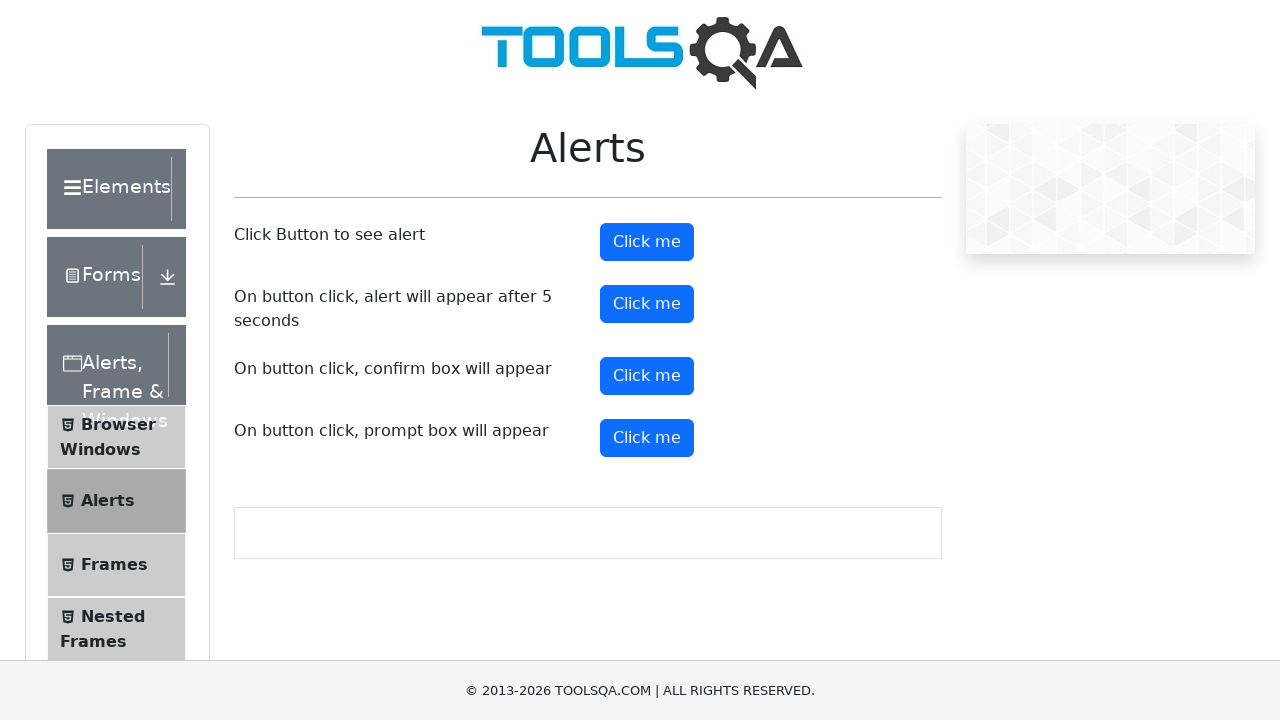

Set up dialog handler to auto-accept alerts
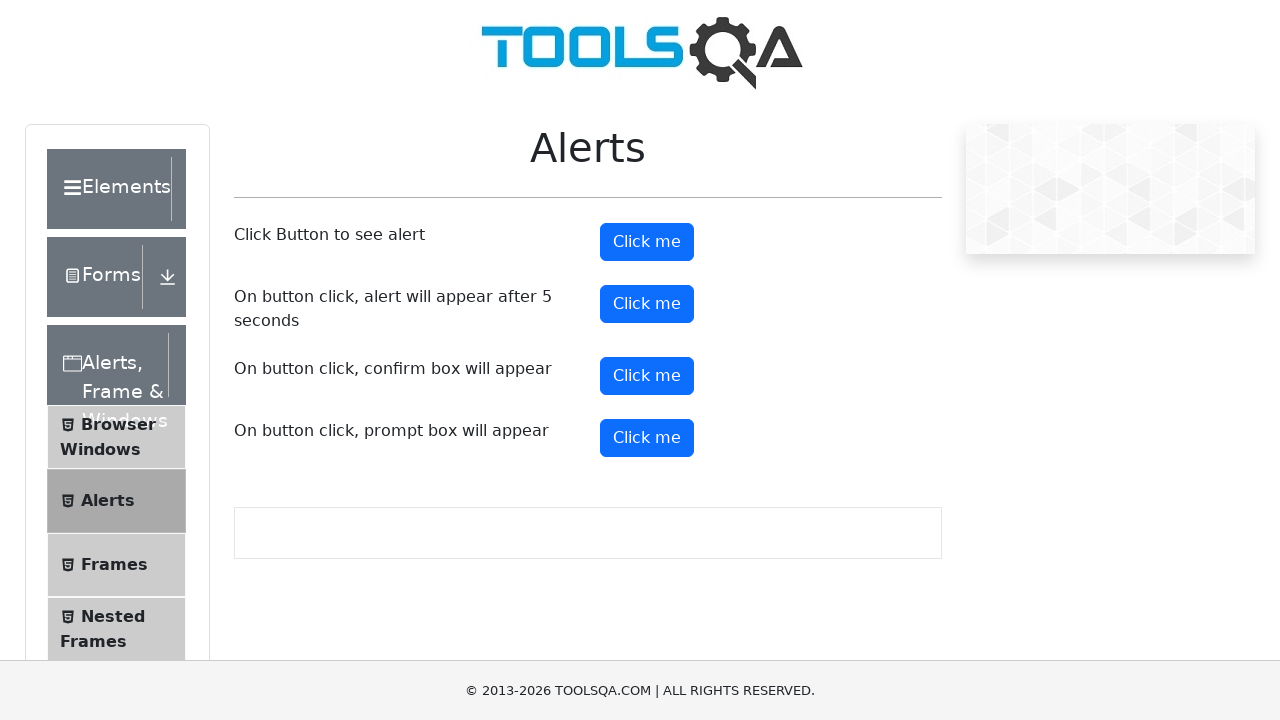

Clicked the timer alert button at (647, 304) on #timerAlertButton
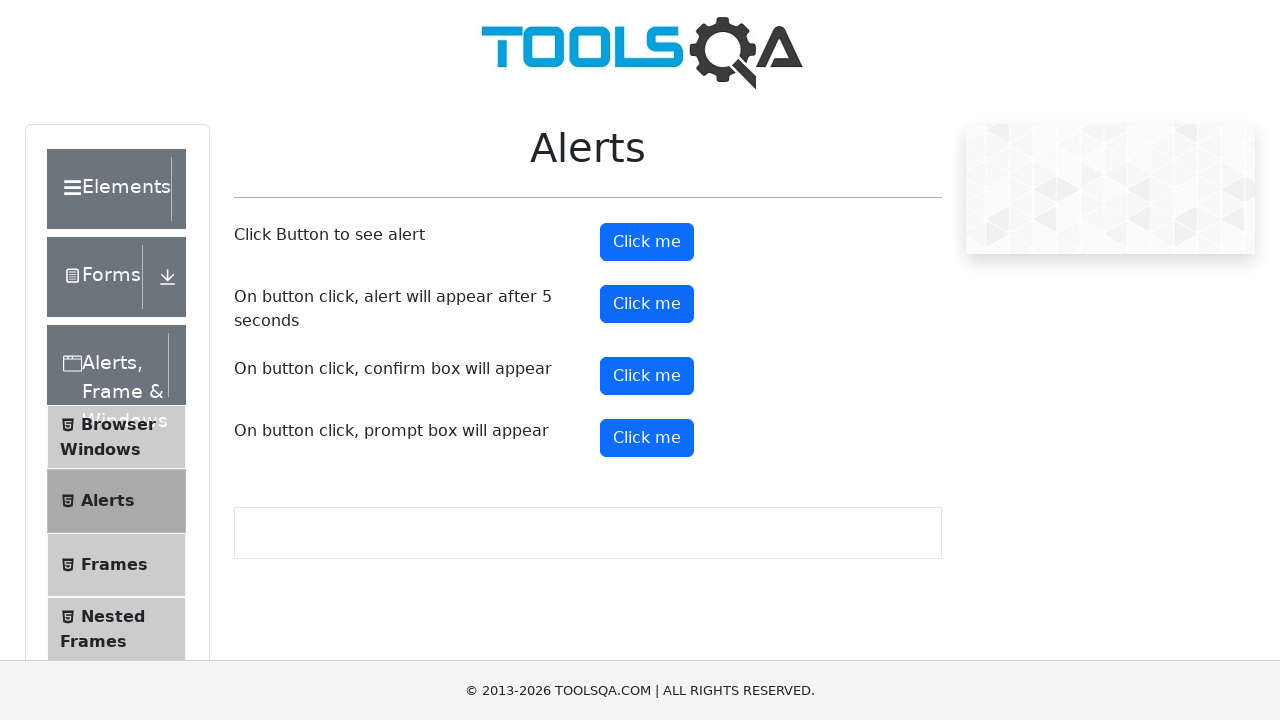

Waited 5.5 seconds for alert to appear and be handled
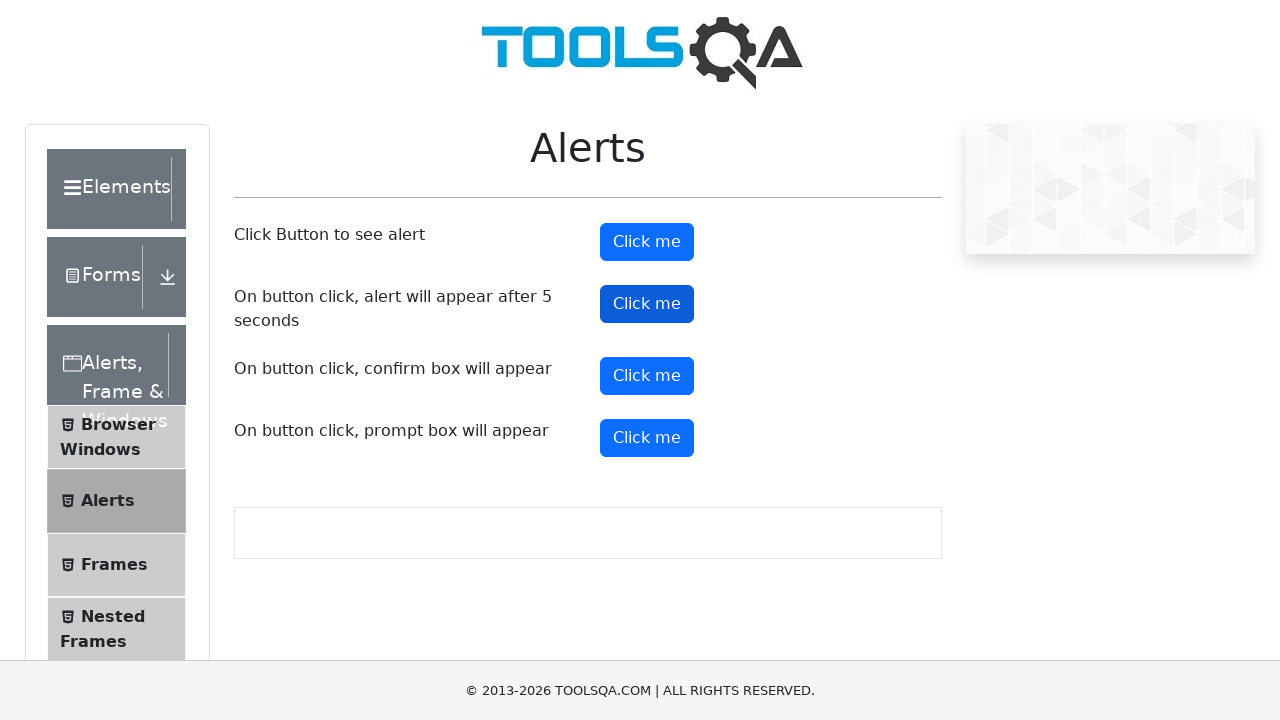

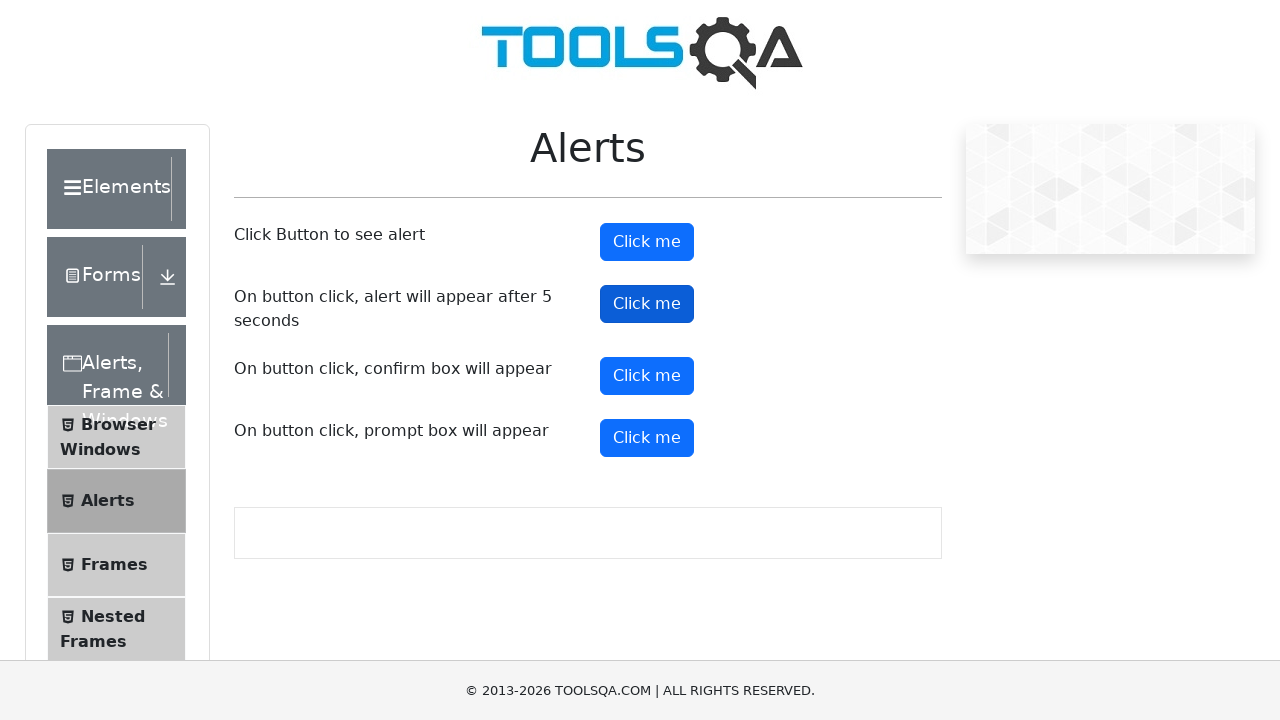